Tests tooltip display on a button by hovering over it and verifying the tooltip text appears.

Starting URL: https://demoqa.com/tool-tips

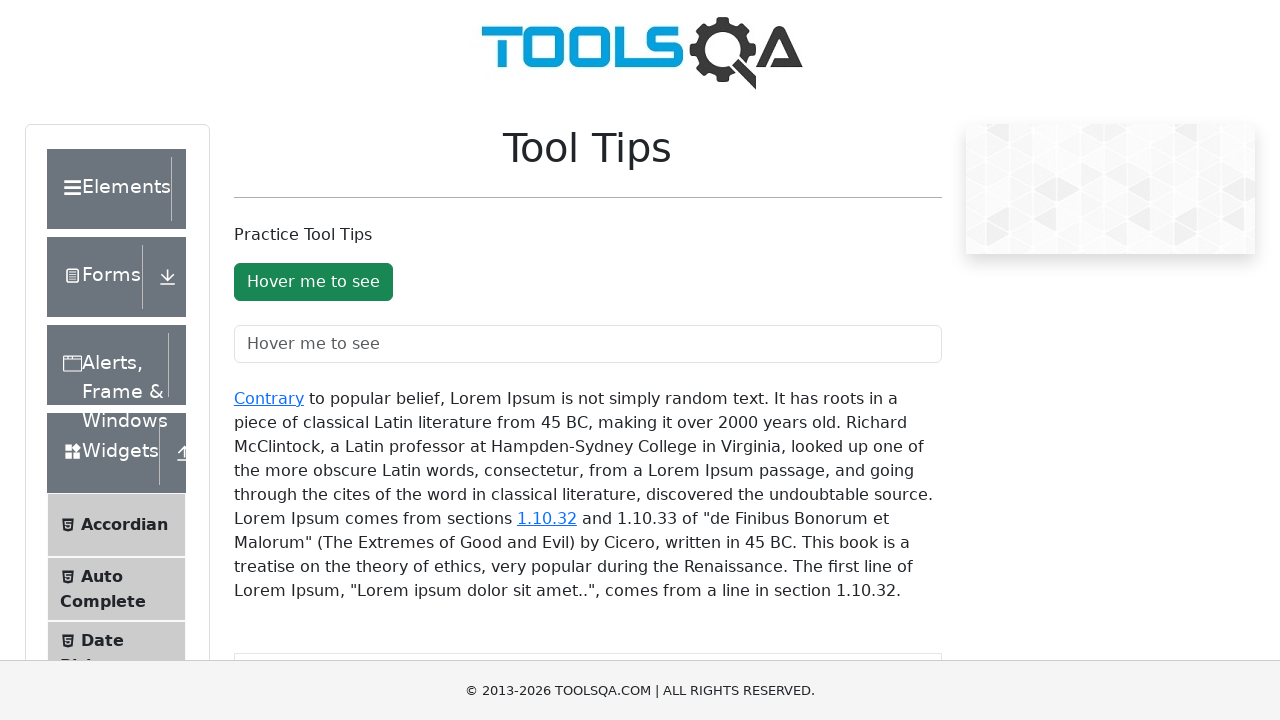

Navigated to tooltip demo page
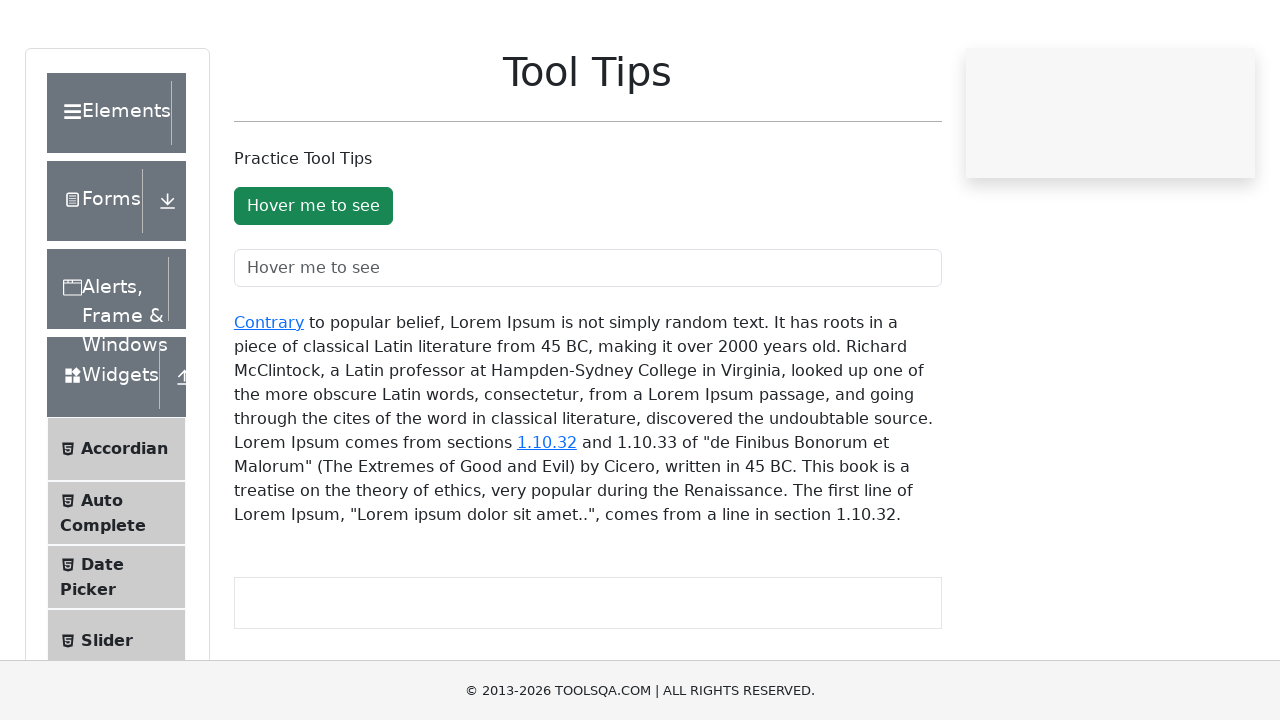

Hovered over button to trigger tooltip at (313, 282) on #toolTipButton
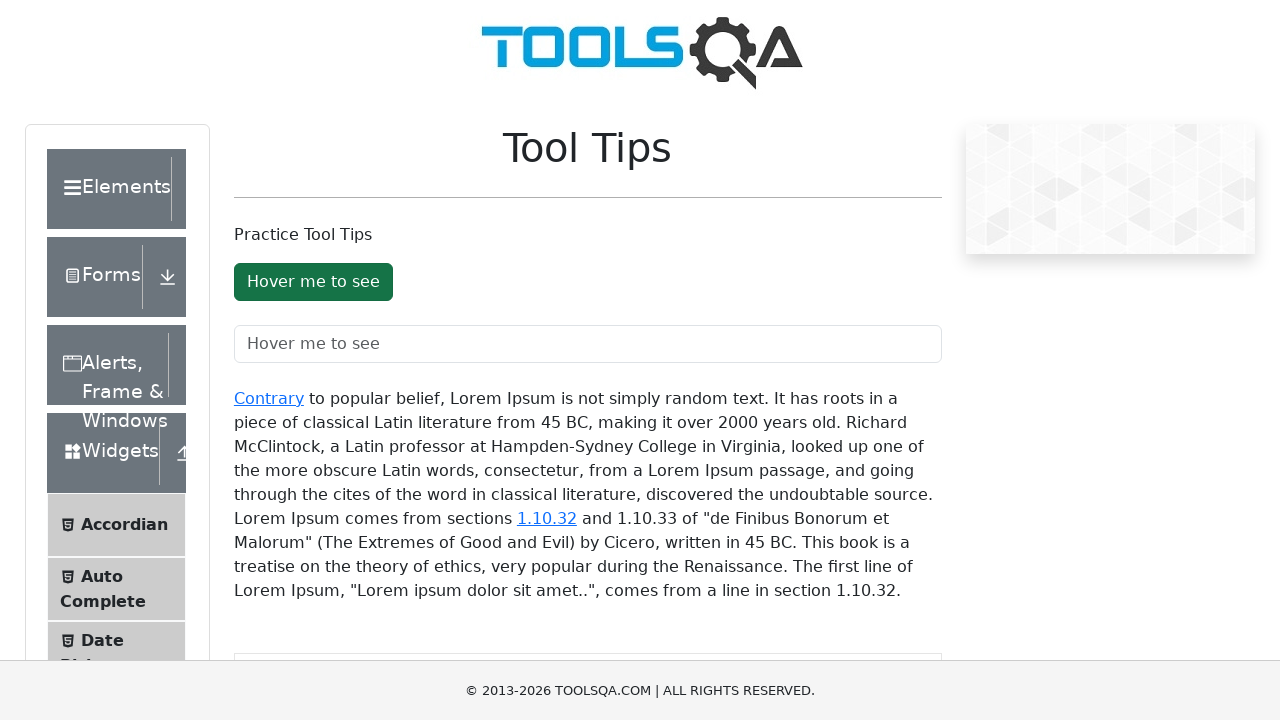

Tooltip text 'You hovered over the Button' appeared
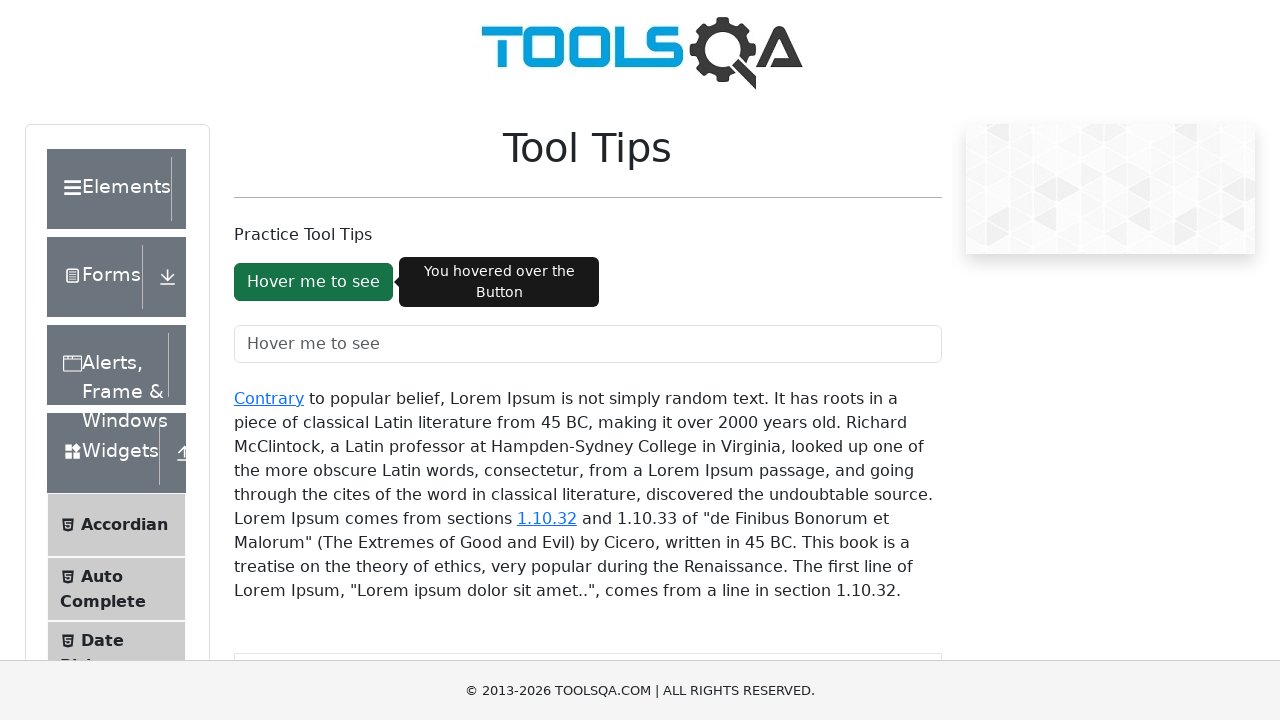

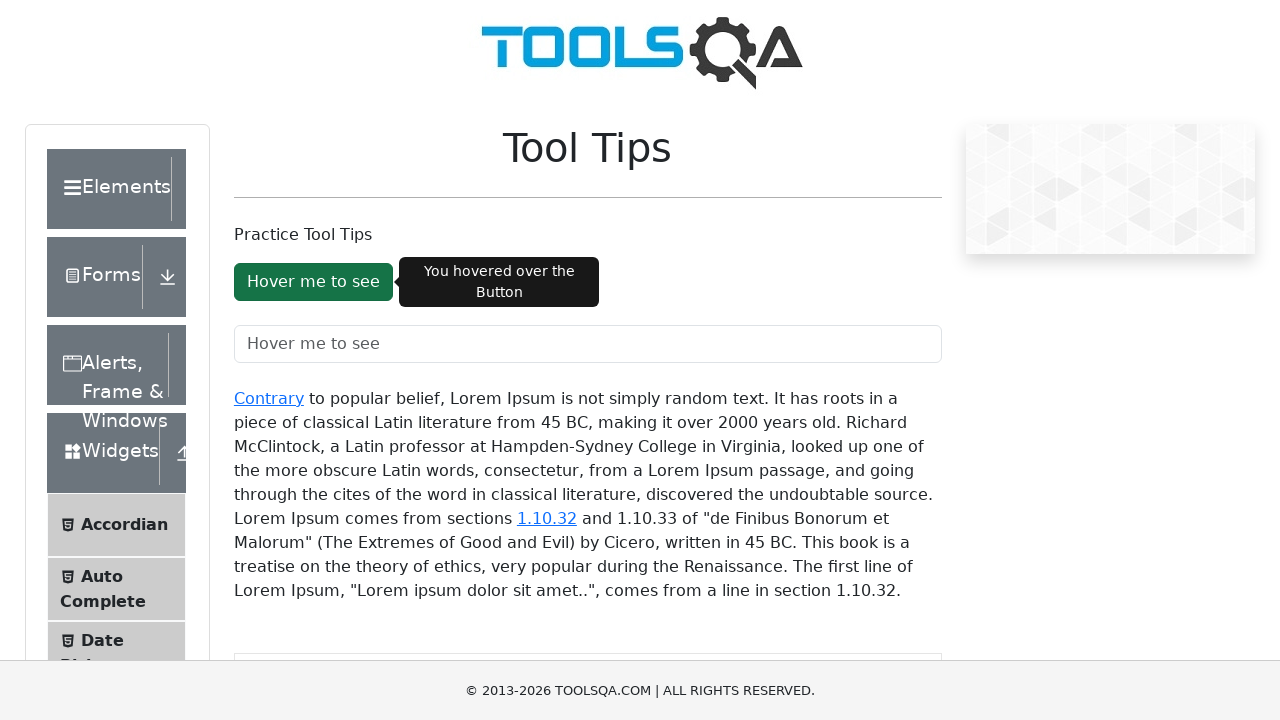